Tests the Pokemon Showdown Pokedex search functionality by searching for Pokemon names and clicking on evolution information links.

Starting URL: https://dex.pokemonshowdown.com/pokemon/

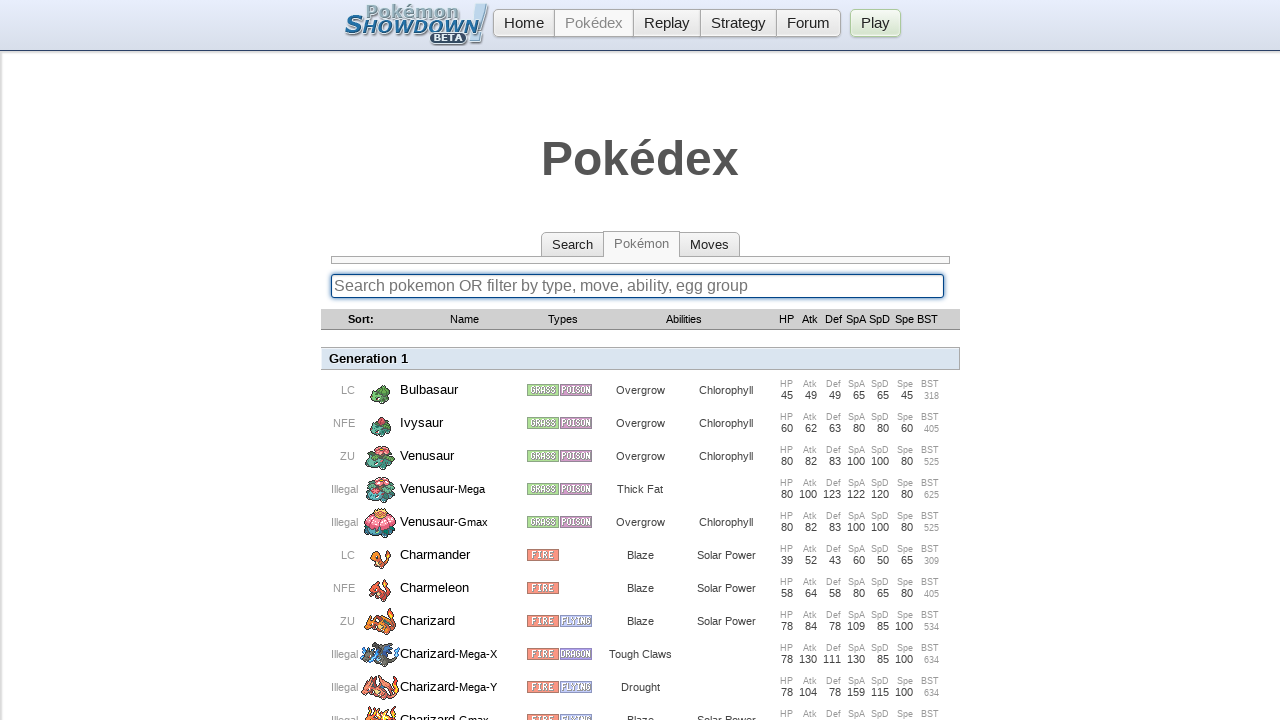

Search box selector loaded
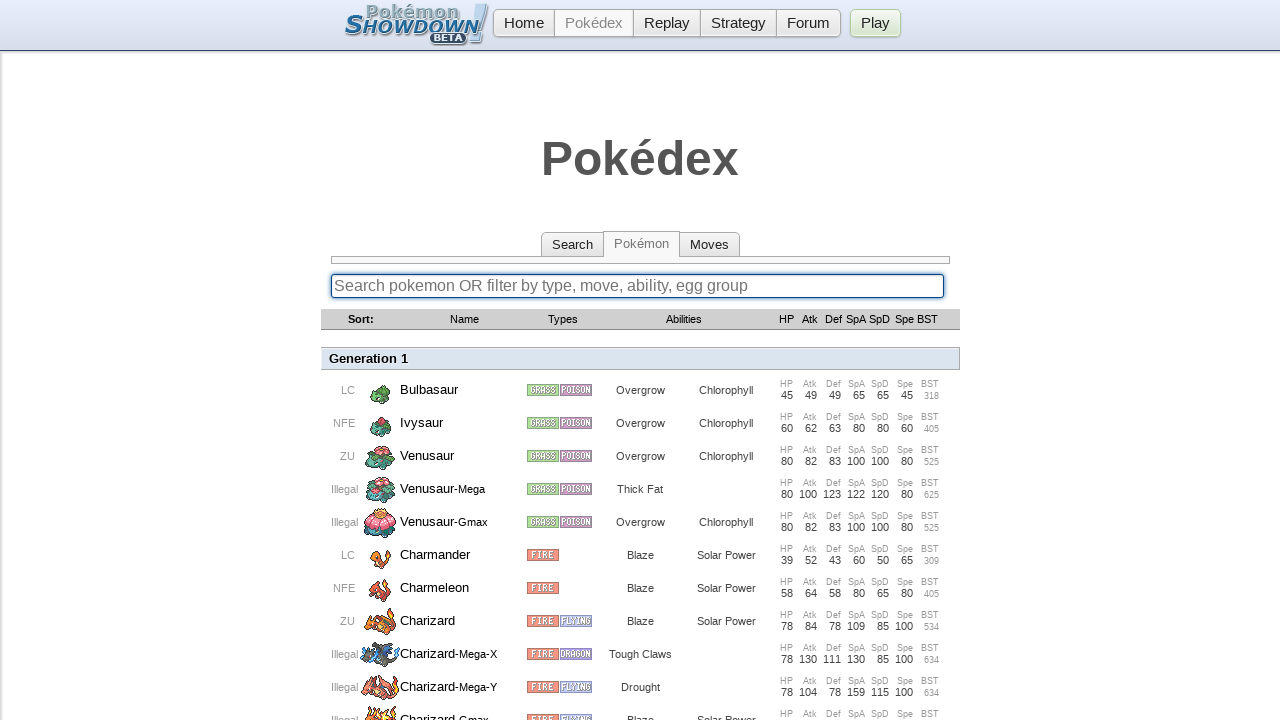

Cleared search input field on .searchbox
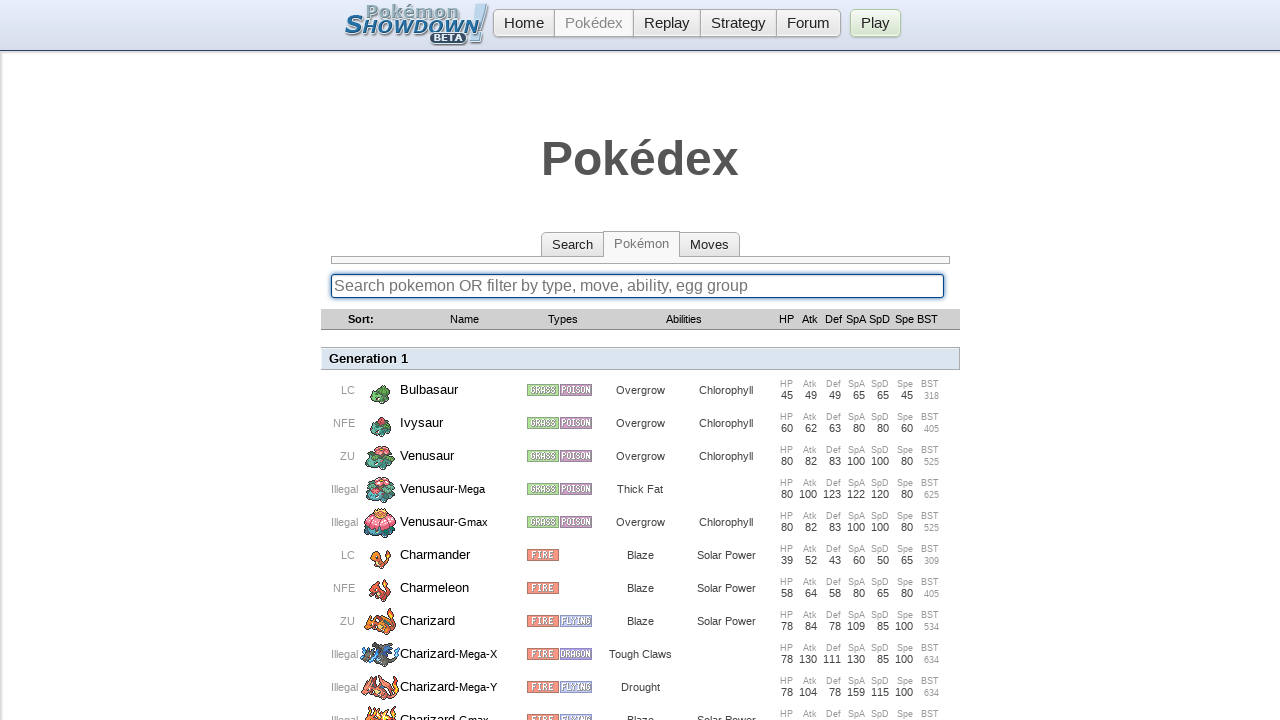

Typed 'Pikachu' into search field on .searchbox
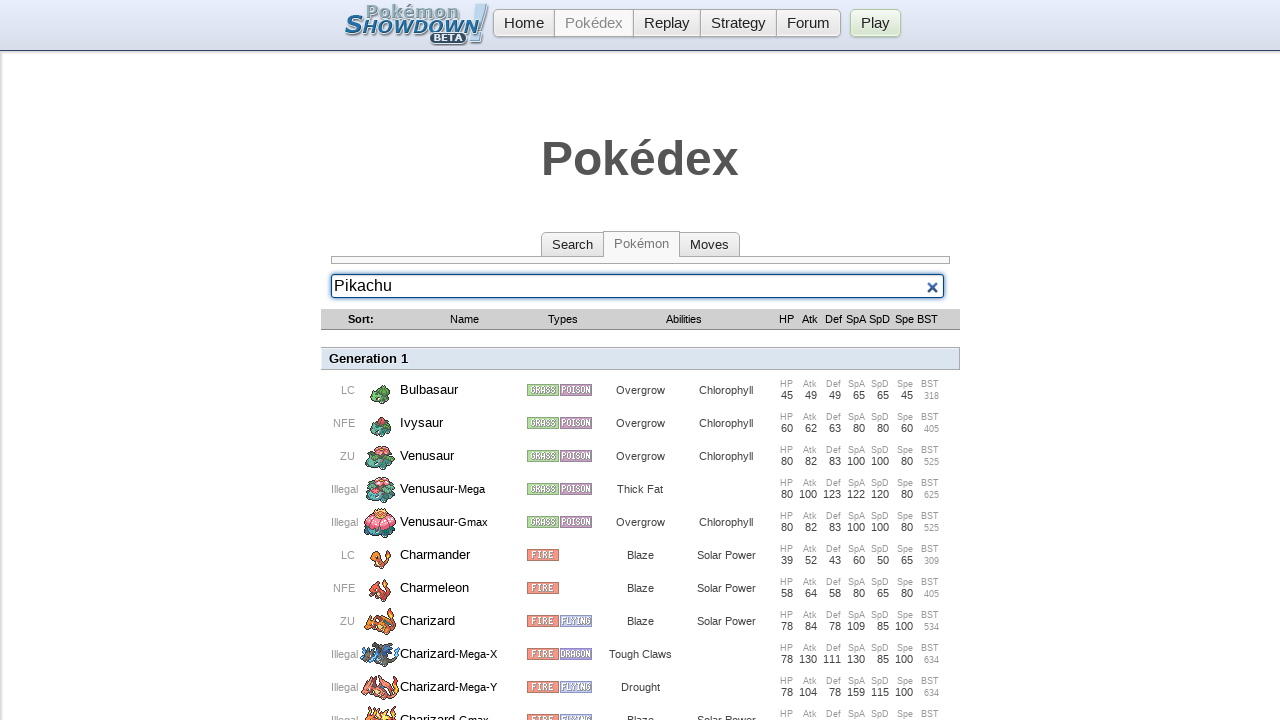

Pressed Enter to search for 'Pikachu' on .searchbox
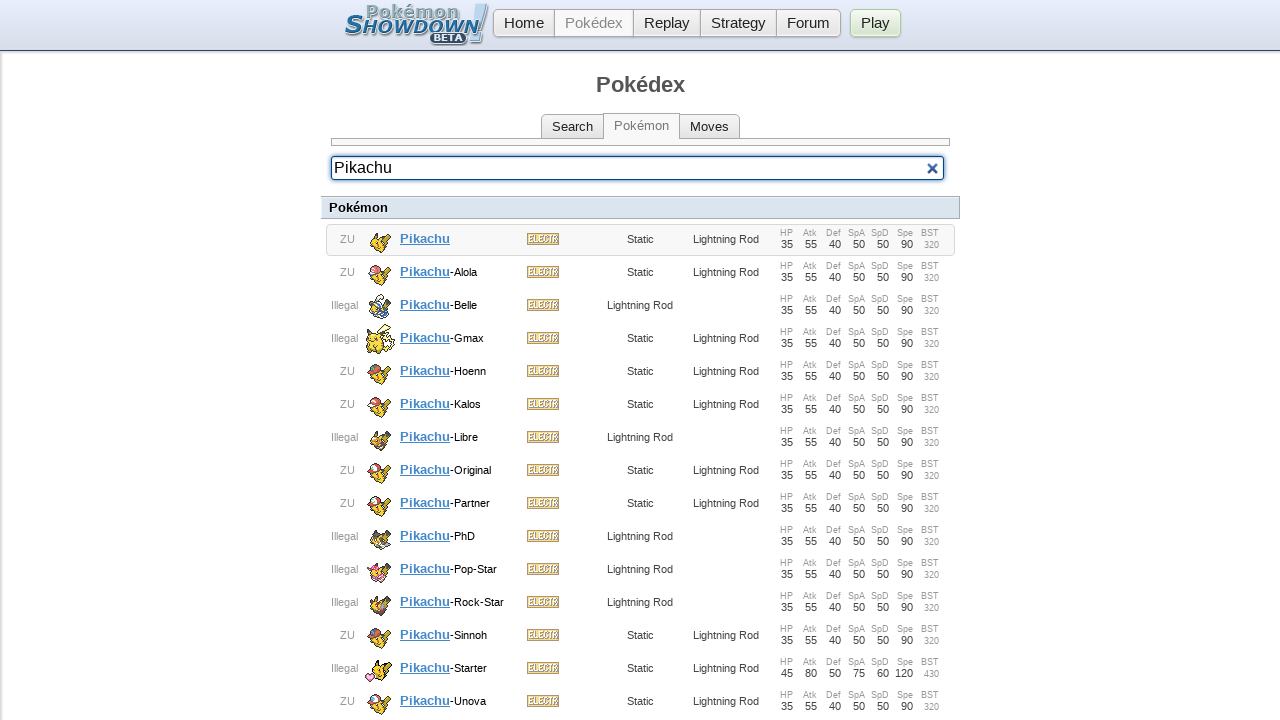

Waited for search results to load
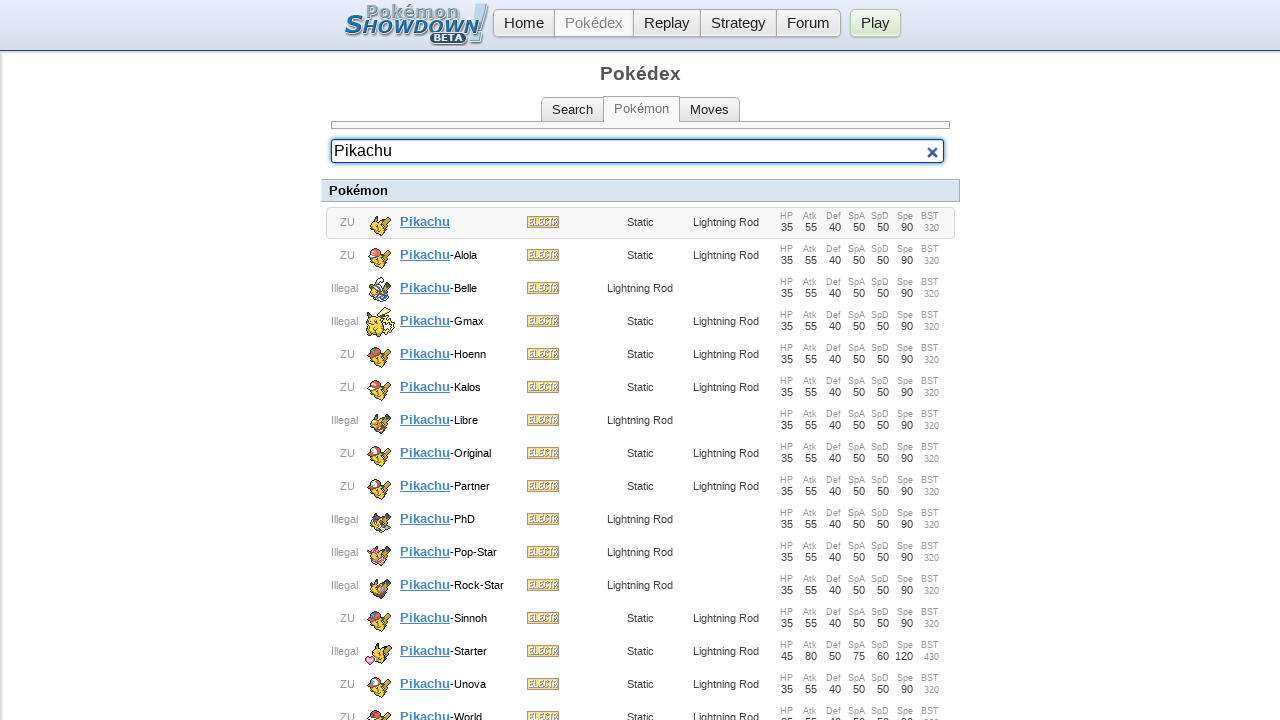

No evolution info found for 'Pikachu'
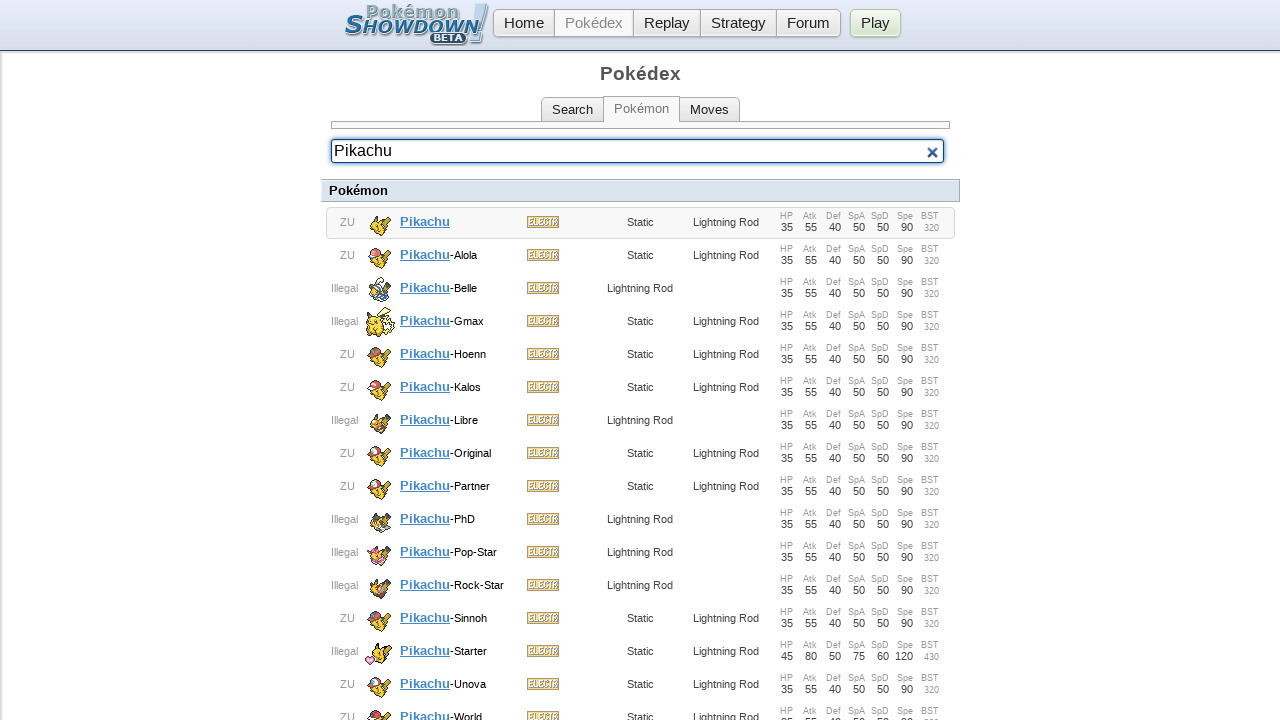

Cleared search input field on .searchbox
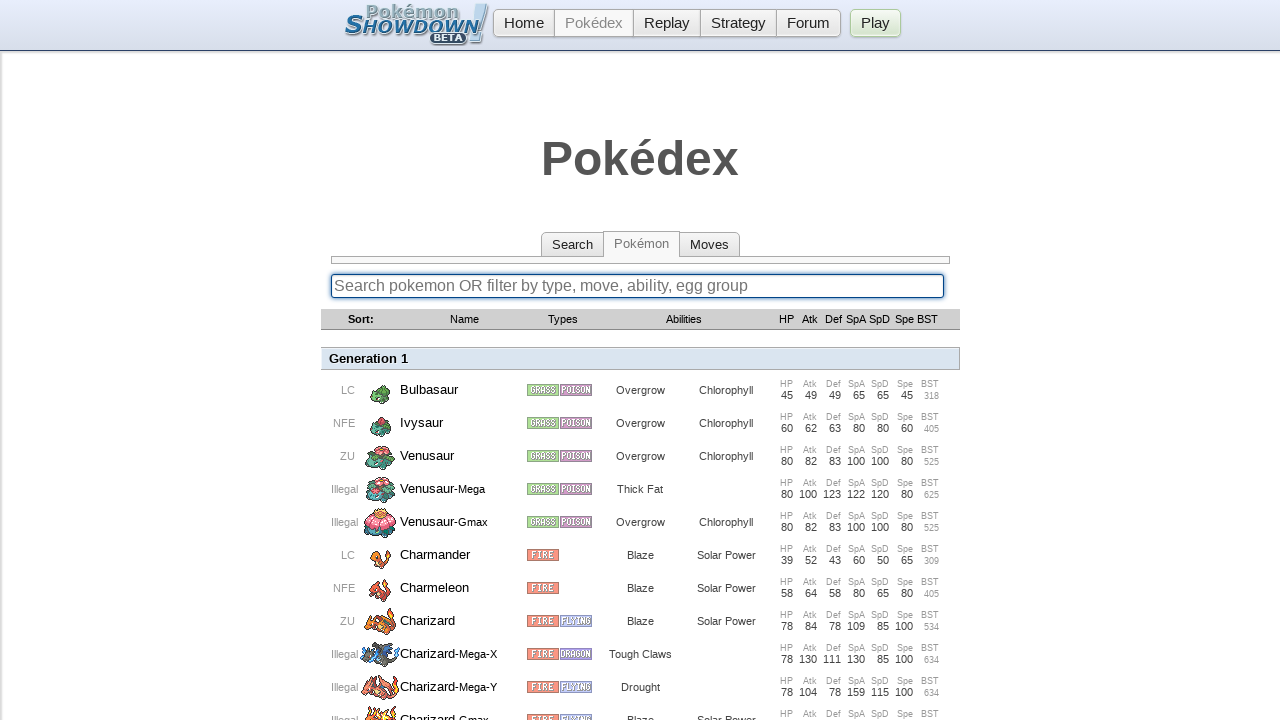

Typed 'Charizard' into search field on .searchbox
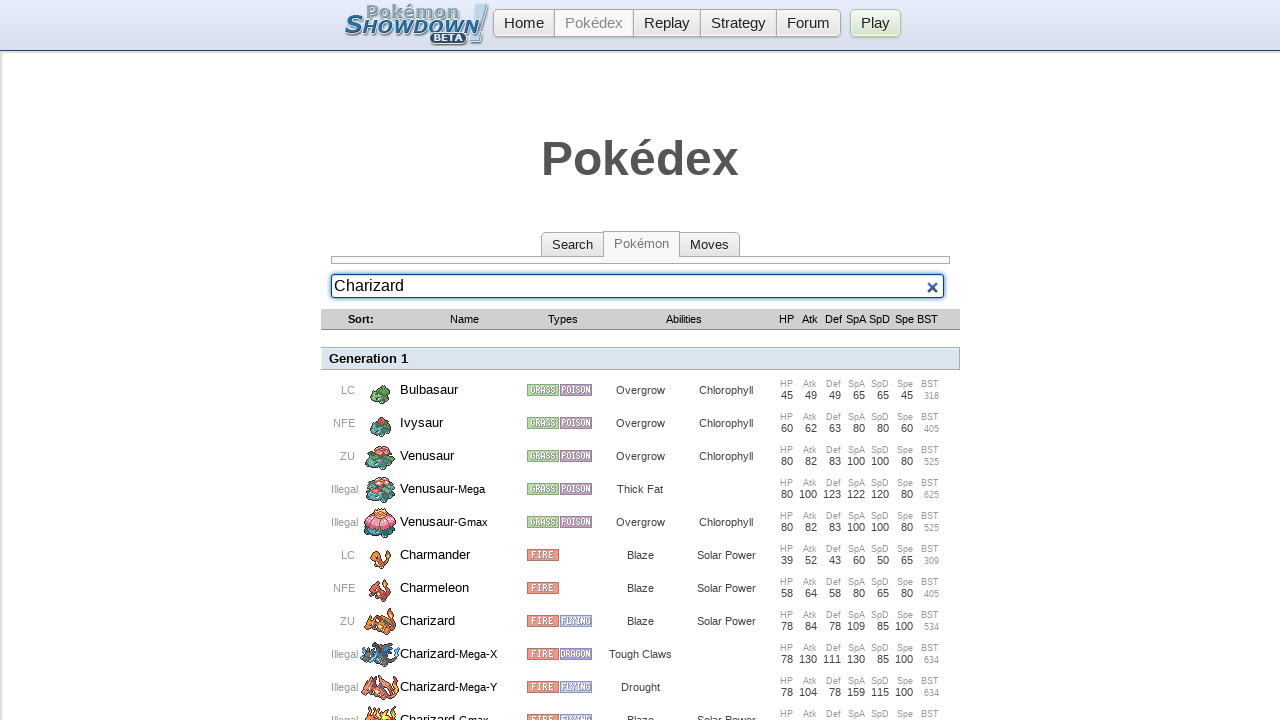

Pressed Enter to search for 'Charizard' on .searchbox
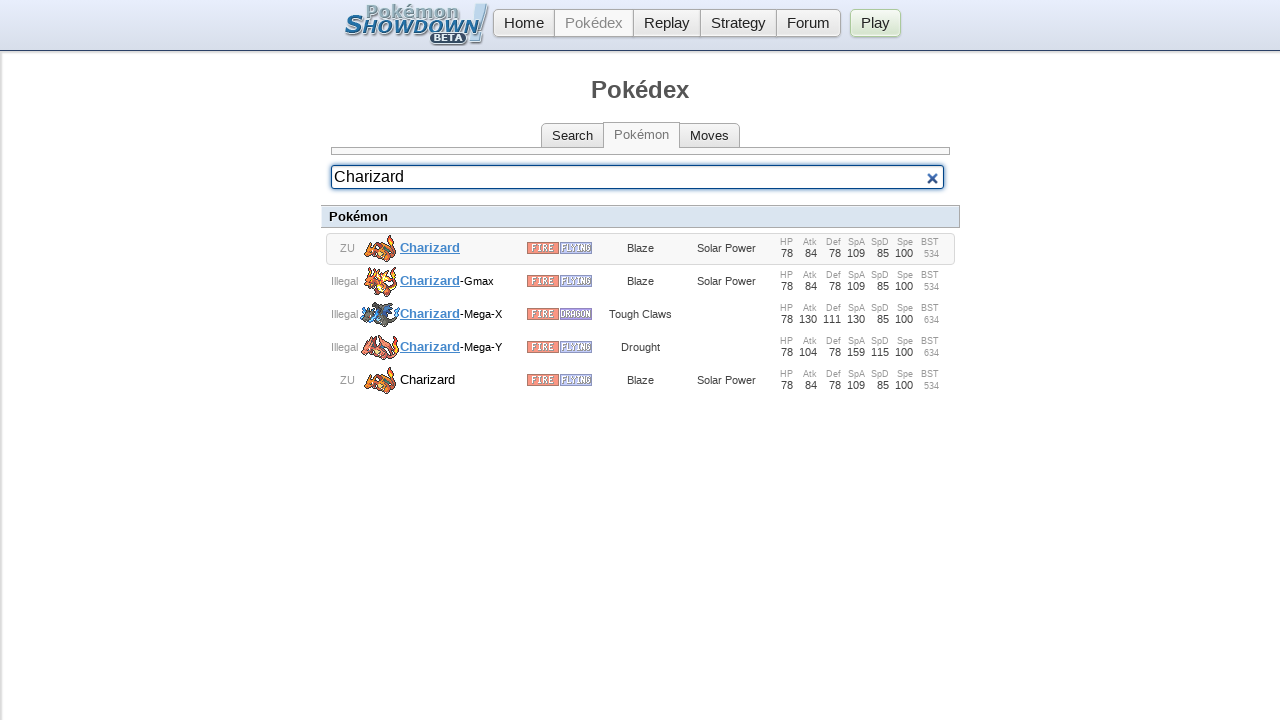

Waited for search results to load
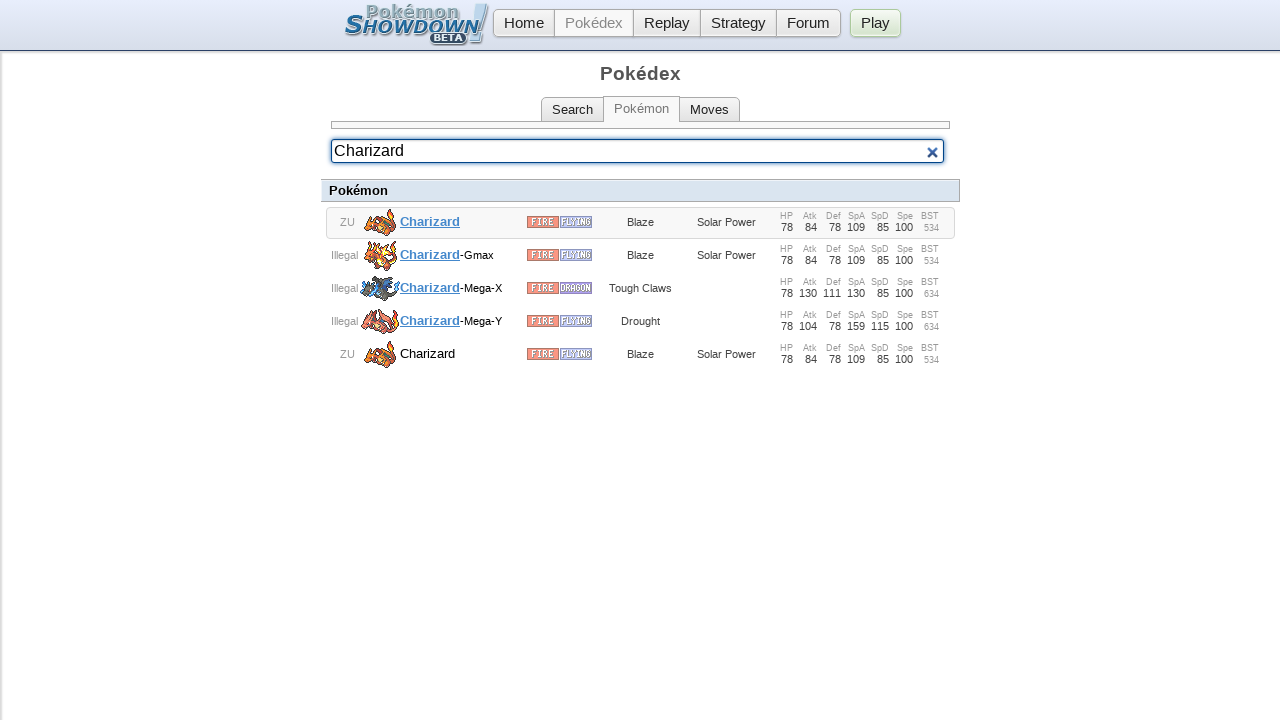

No evolution info found for 'Charizard'
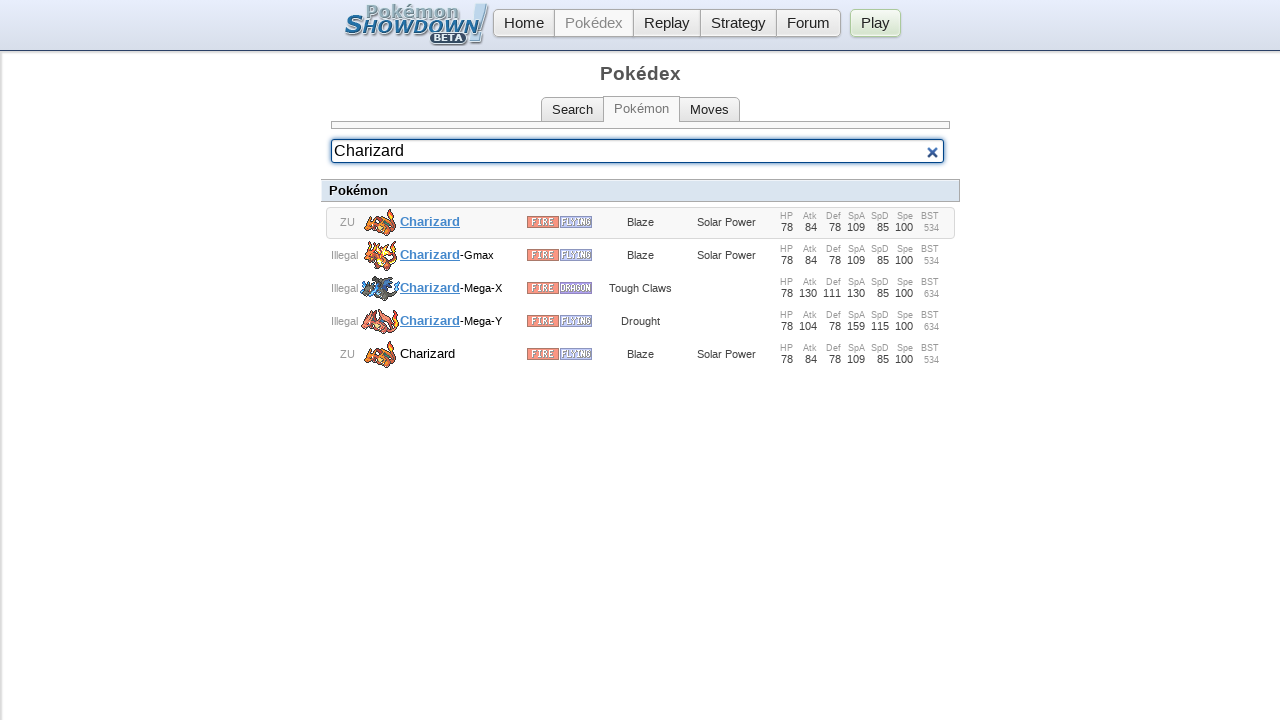

Cleared search input field on .searchbox
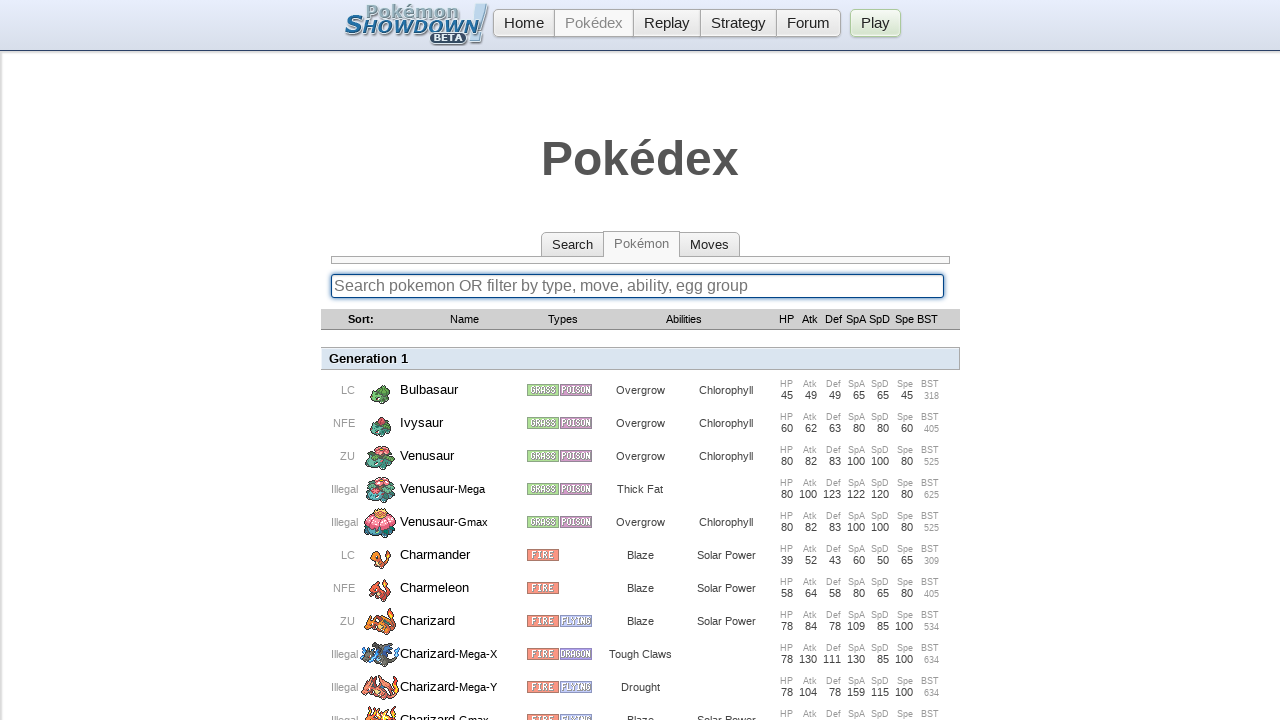

Typed 'Bulbasaur' into search field on .searchbox
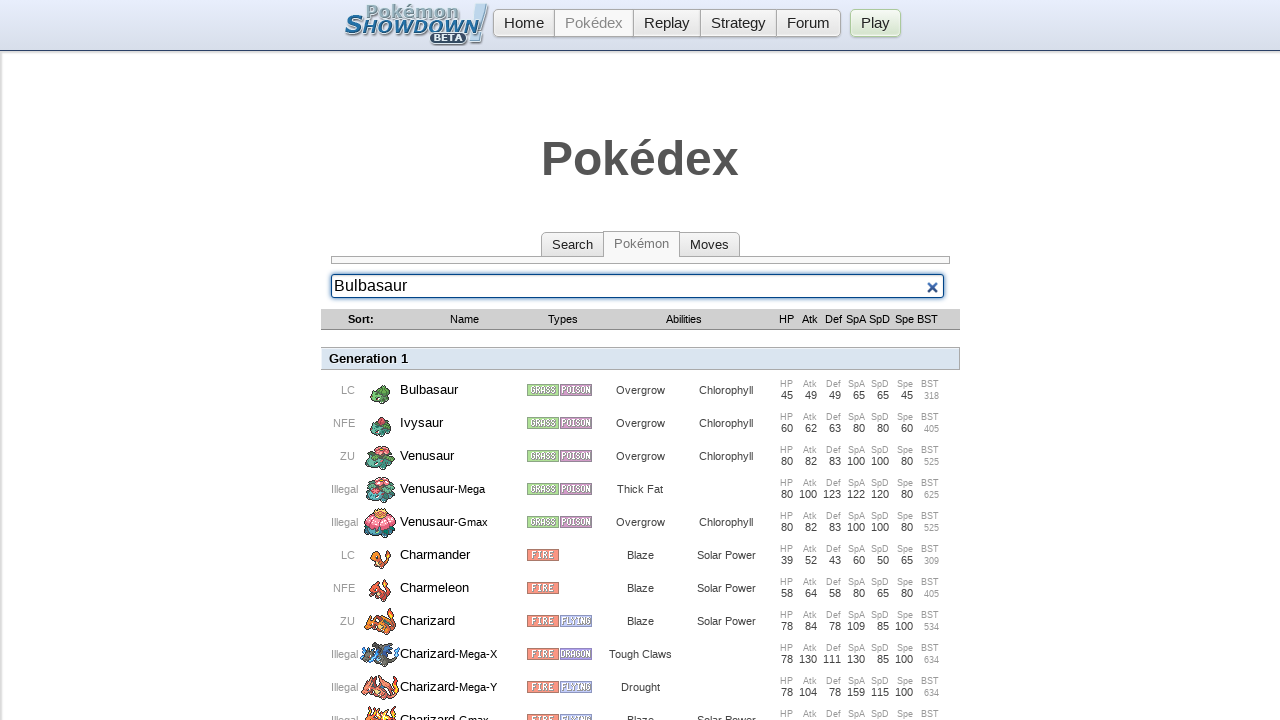

Pressed Enter to search for 'Bulbasaur' on .searchbox
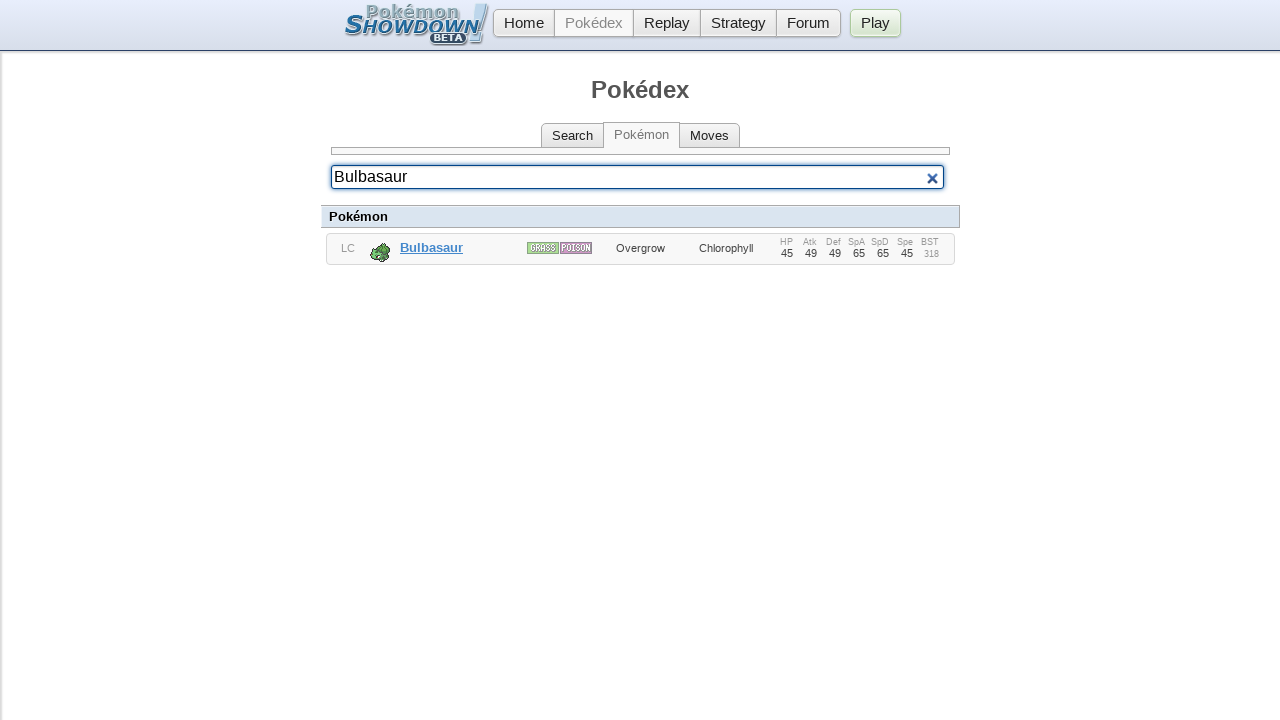

Waited for search results to load
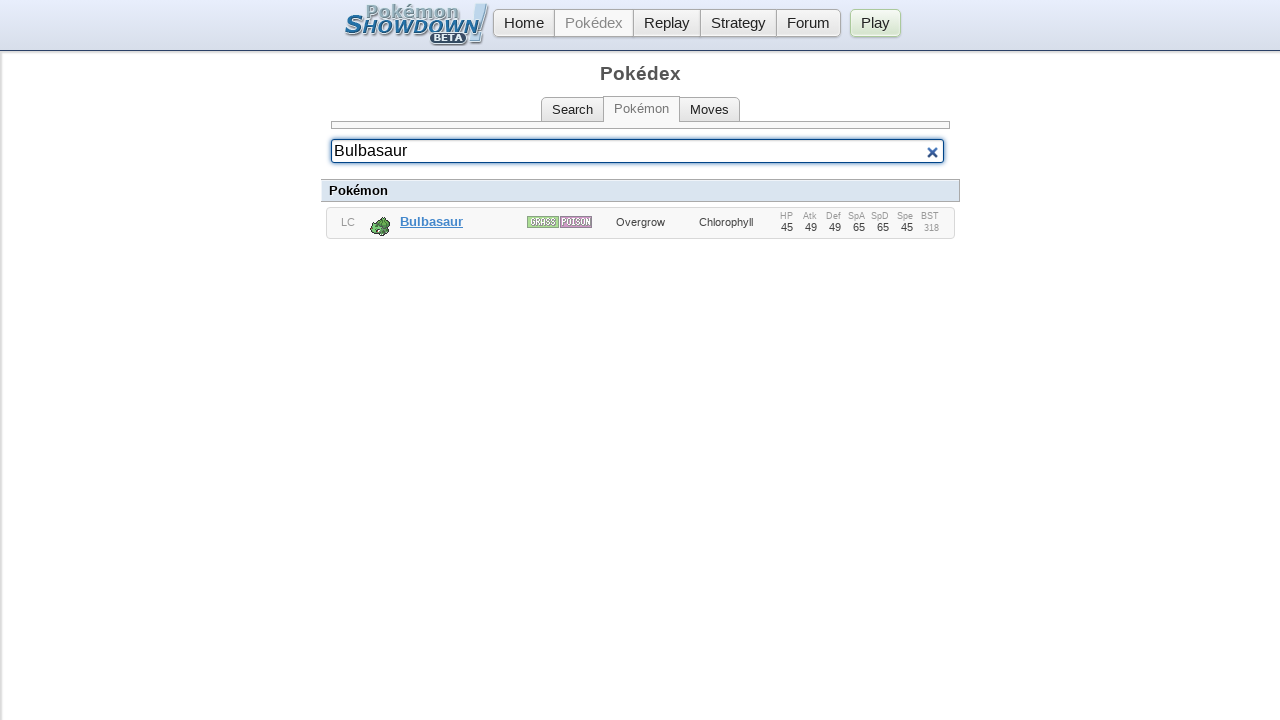

No evolution info found for 'Bulbasaur'
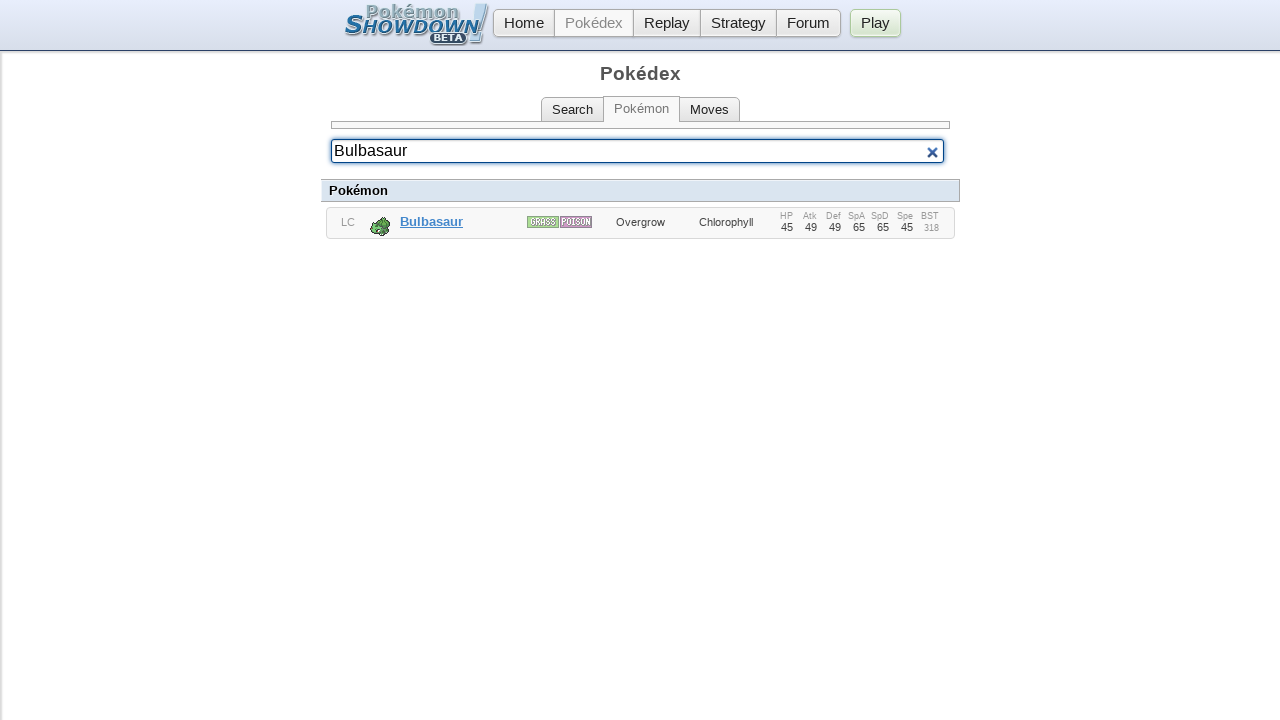

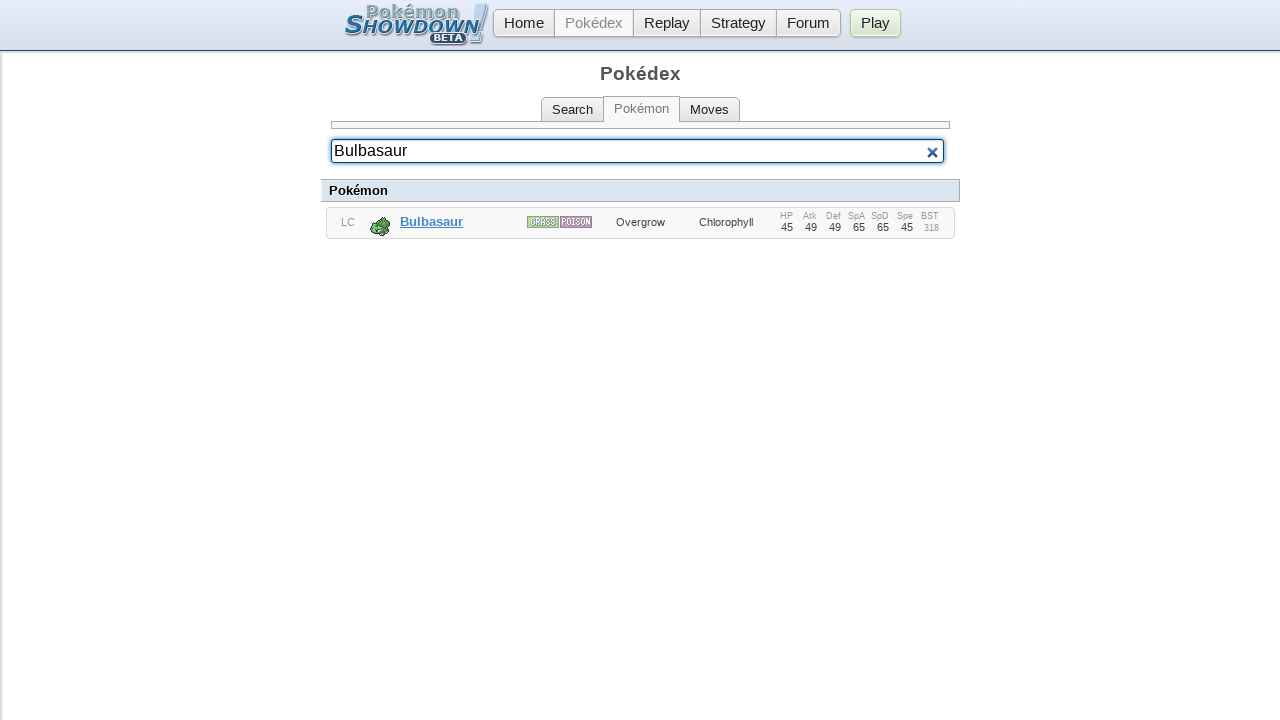